Fills out the complete feedback form with name, age, language checkbox, gender radio button, dropdown option, and comment, then submits and verifies the submitted data is displayed correctly

Starting URL: https://kristinek.github.io/site/tasks/provide_feedback

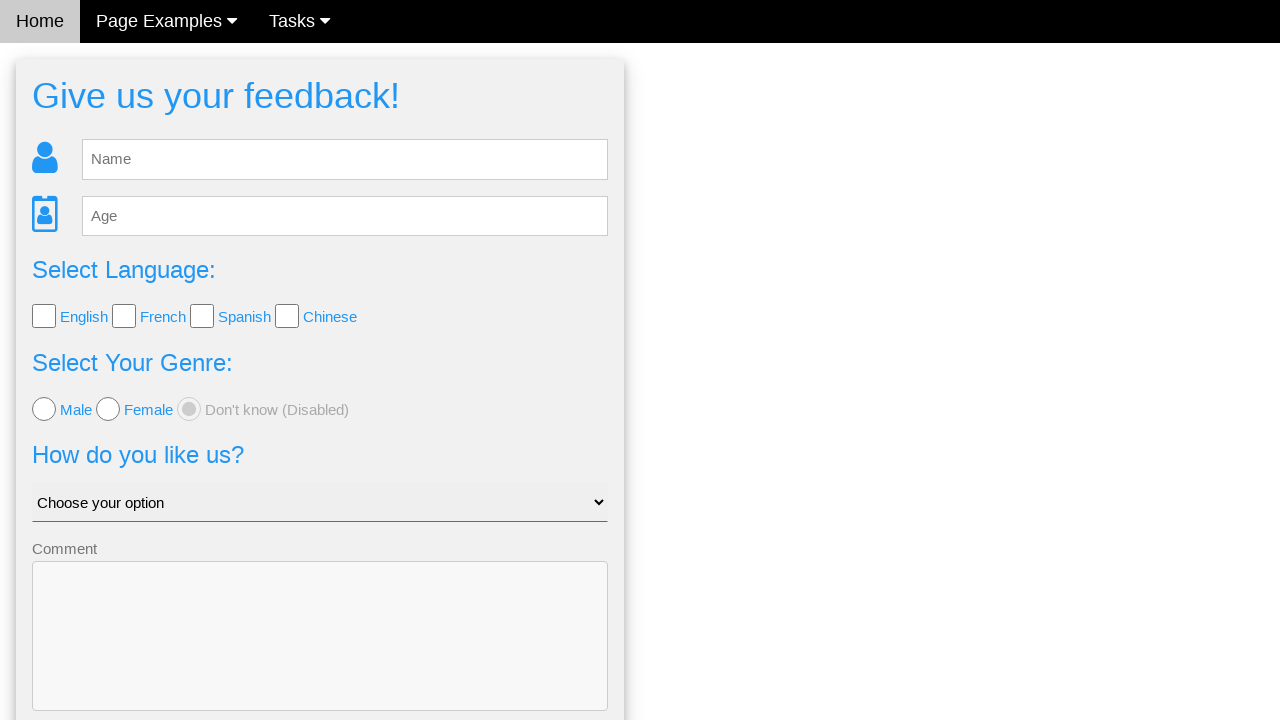

Filled name field with 'Artur' on input[name='name']
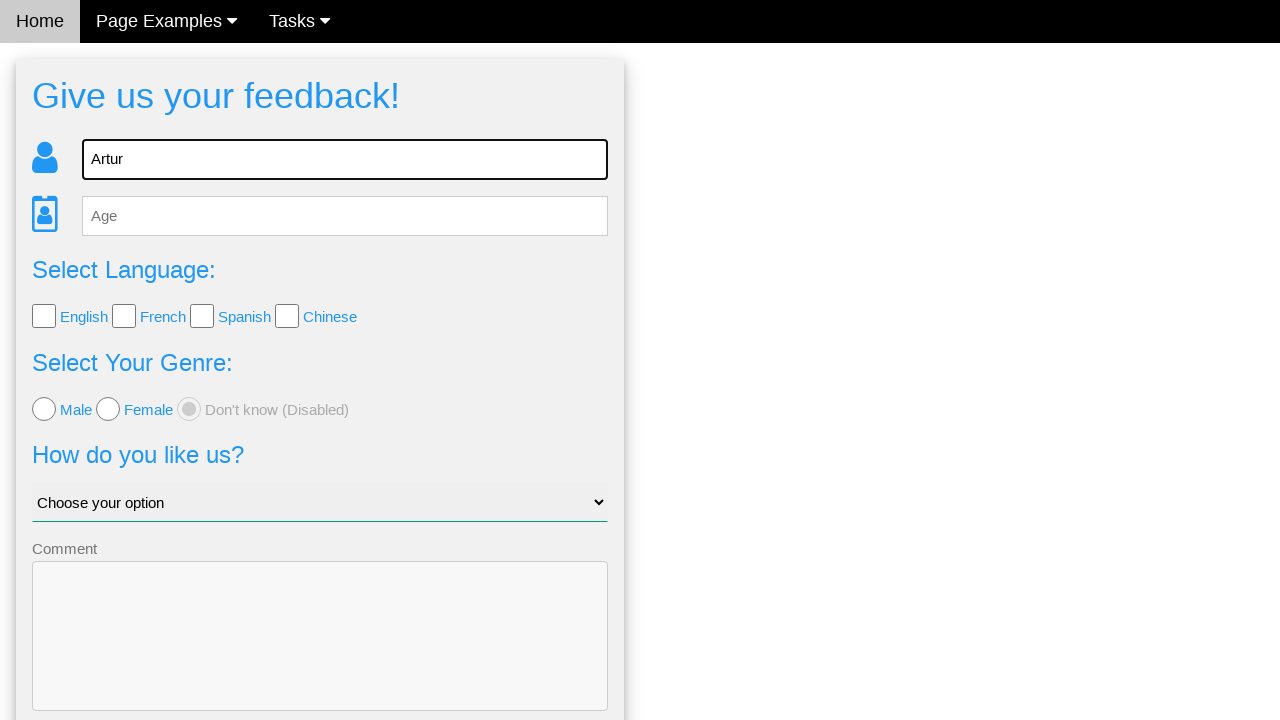

Filled age field with '30' on input[name='age']
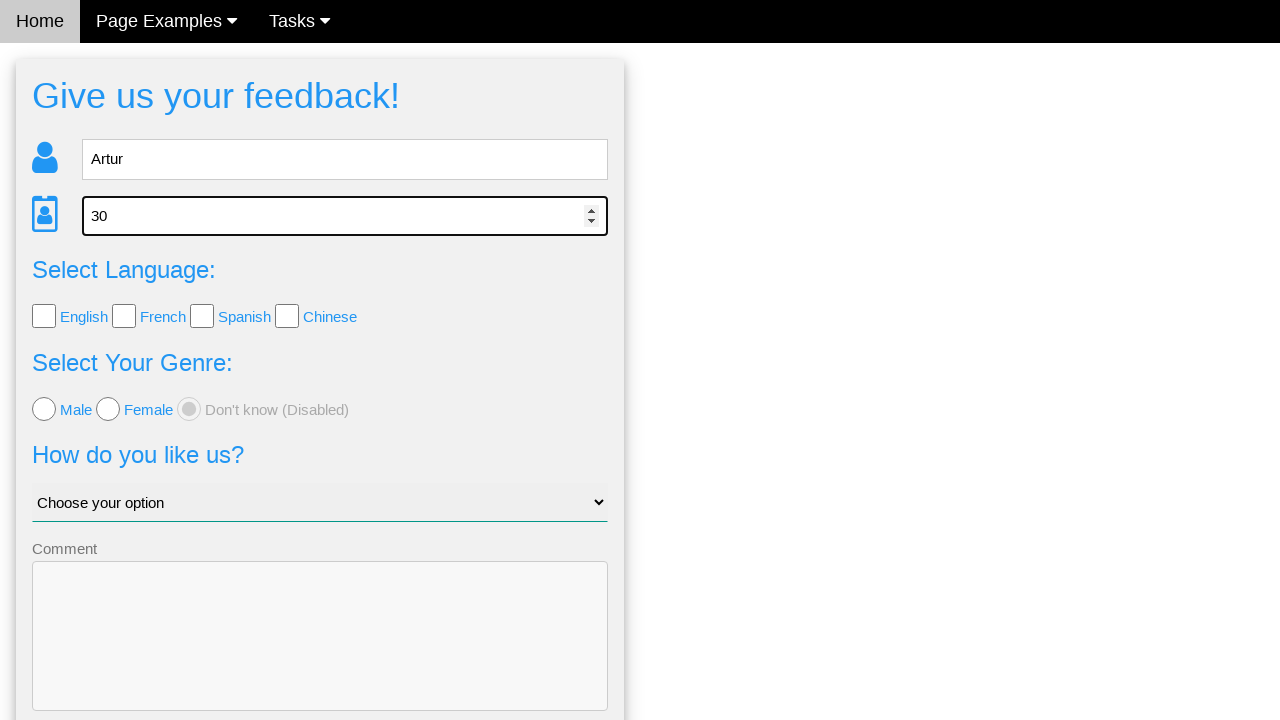

Checked first language checkbox (English) at (44, 316) on input[type='checkbox'] >> nth=0
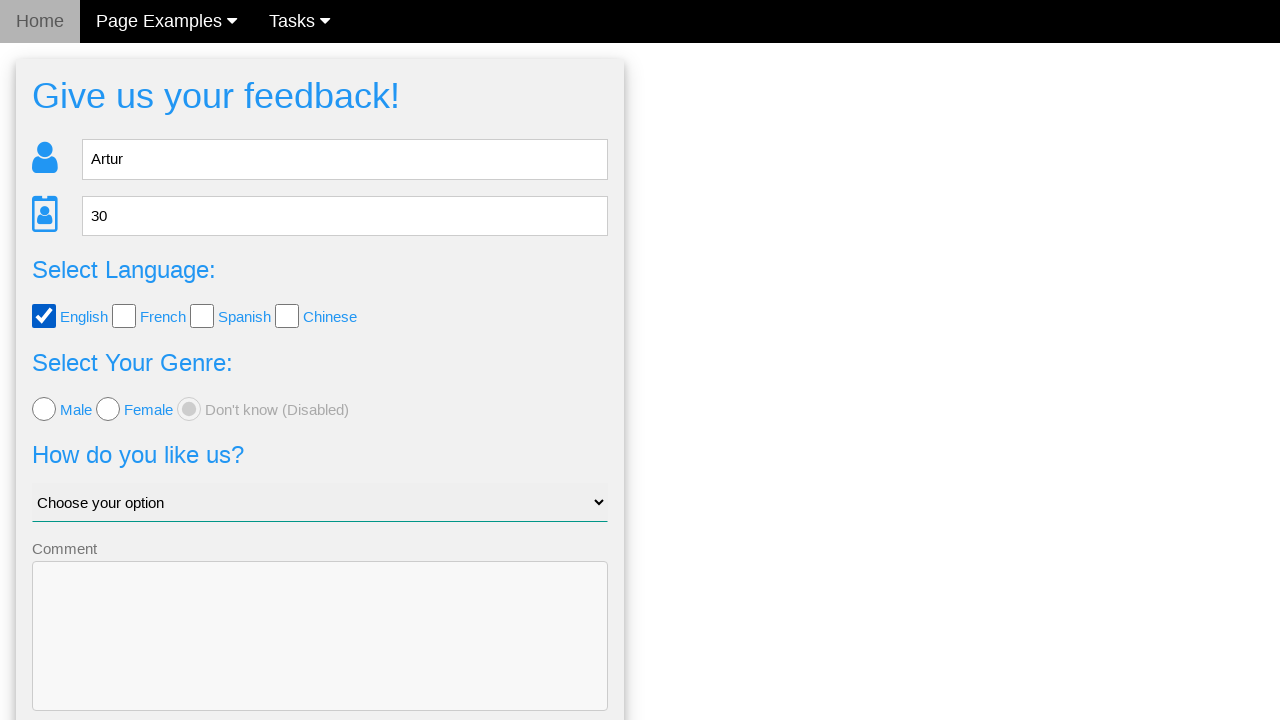

Selected first radio button (male gender) at (44, 409) on input[type='radio'] >> nth=0
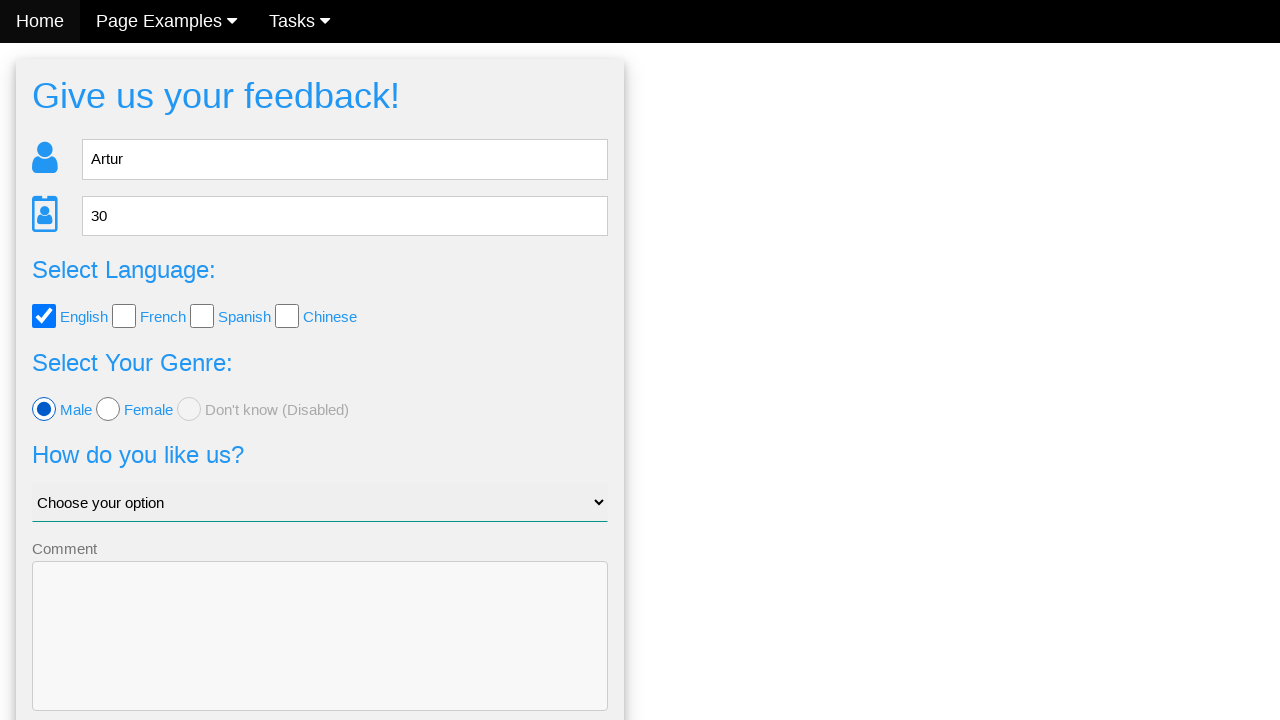

Selected 'Good' from dropdown menu on select
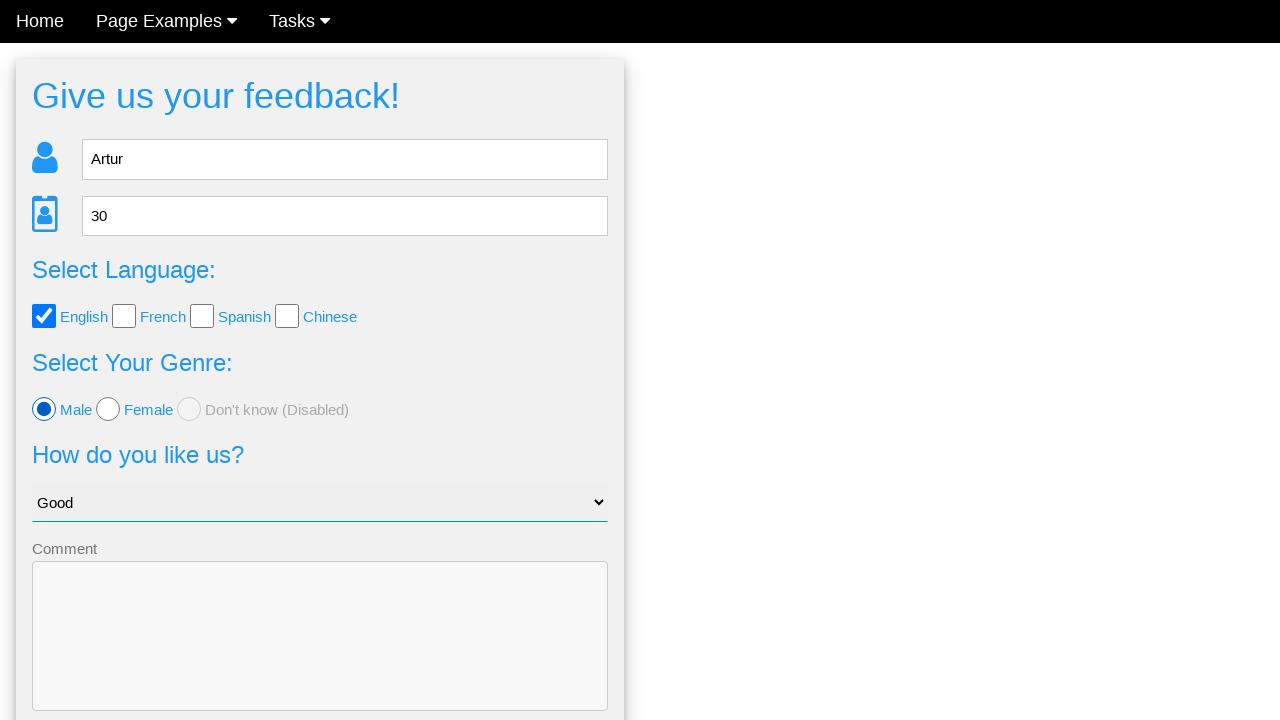

Filled comment field with 'Have a good day!' on textarea[name='comment'], input[name='comment']
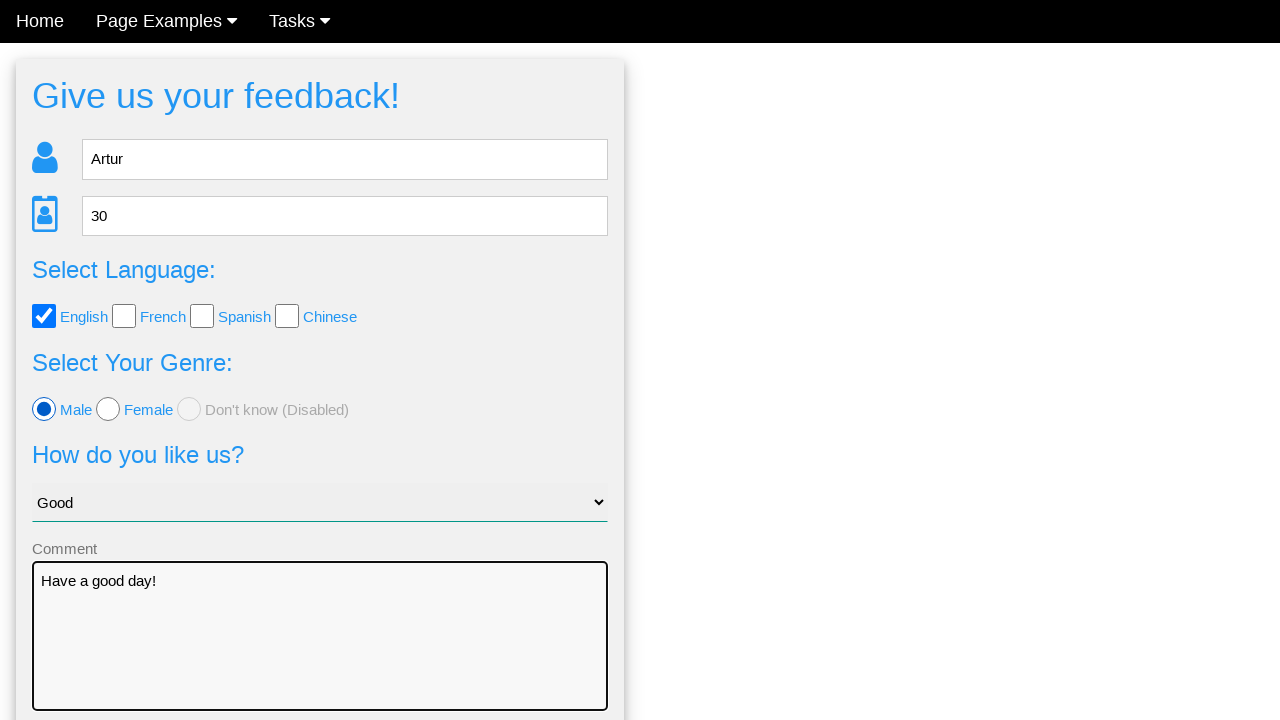

Clicked submit button to submit feedback form at (320, 656) on button[type='submit'], input[type='submit'], .btn-primary
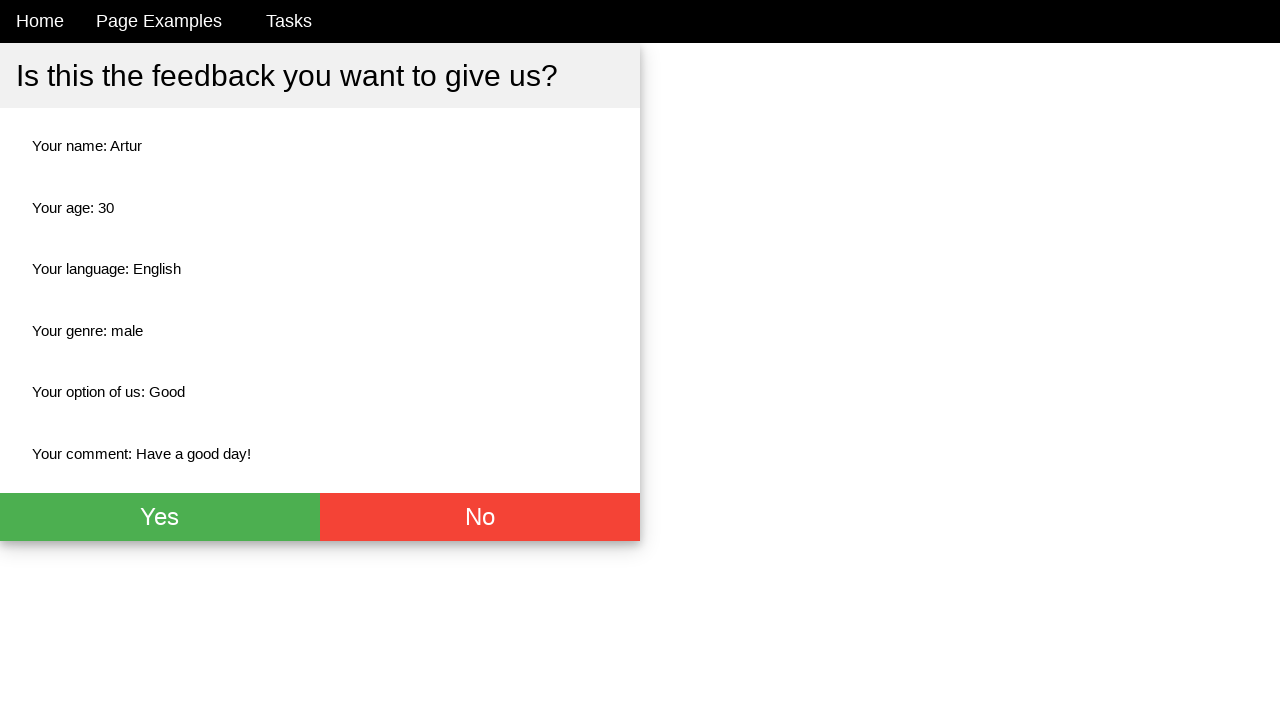

Waited for result page to load (networkidle)
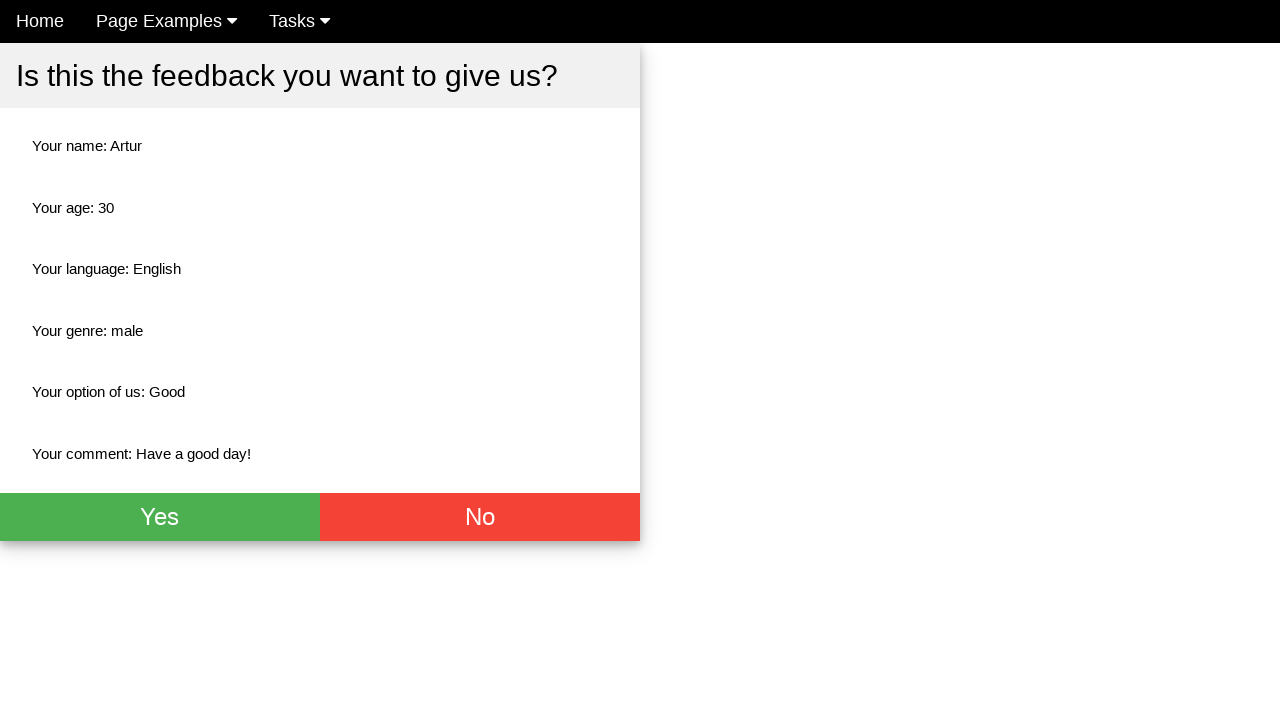

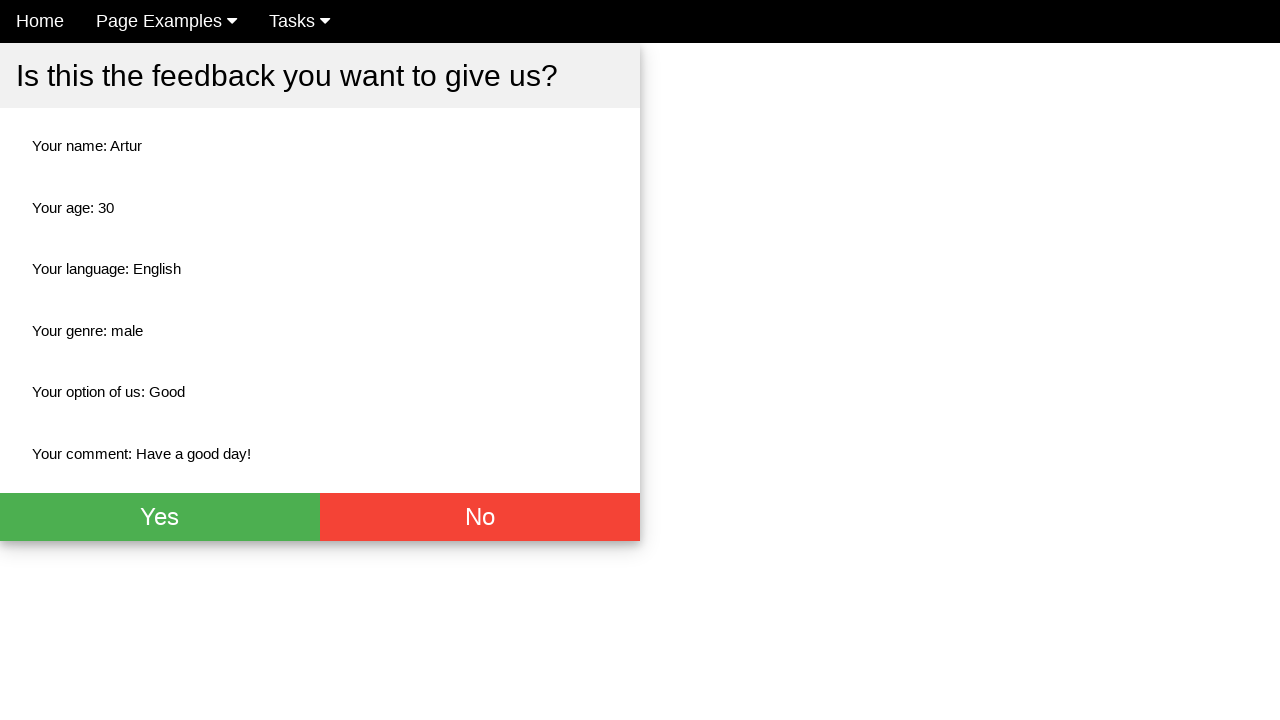